Tests a form submission on DemoQA by filling in user name, email, current address, and permanent address fields, then clicking submit

Starting URL: https://demoqa.com/text-box

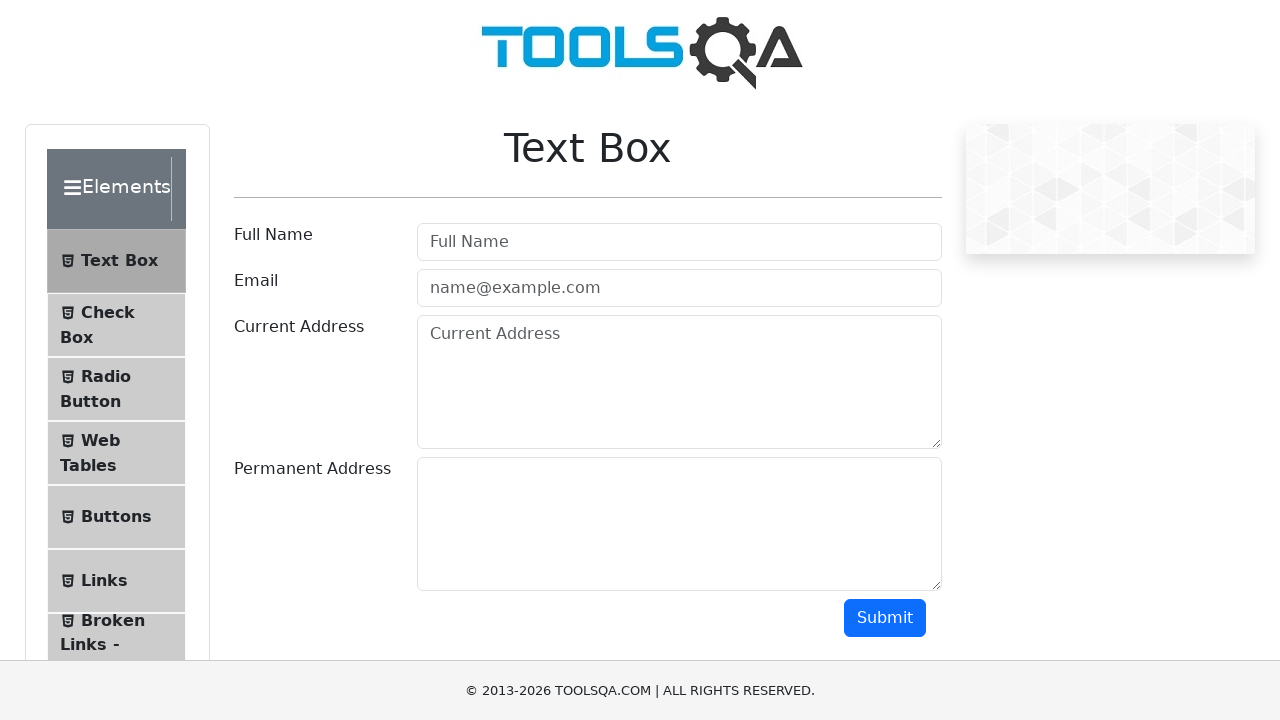

Filled user name field with 'andreas firdaus qa' on #userName
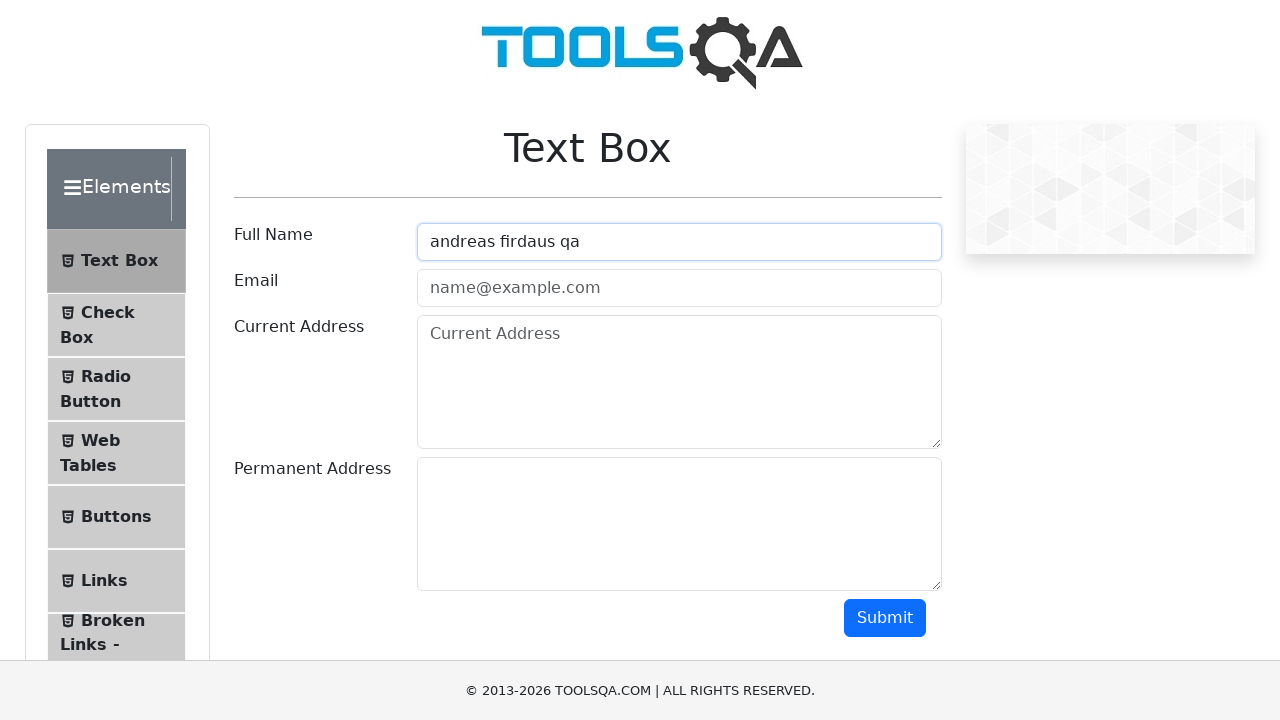

Filled email field with 'aritno12@gmail.com' on #userEmail
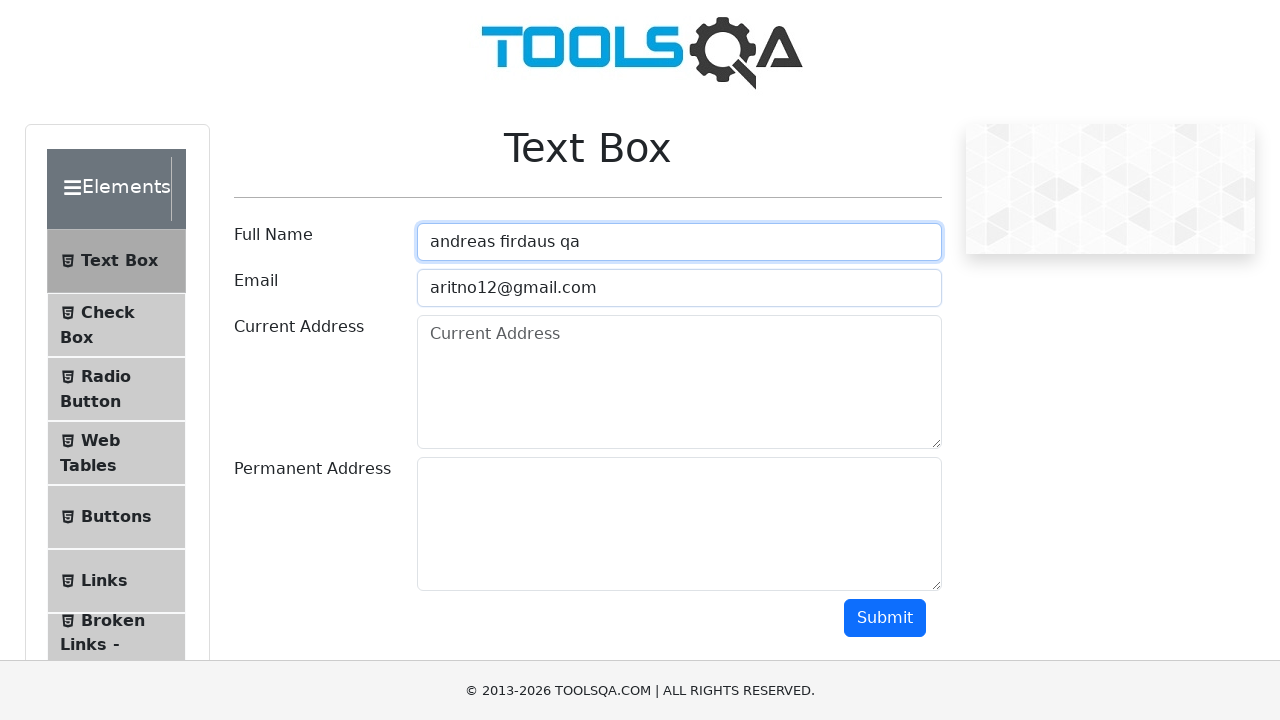

Filled current address field with 'LOREM' on #currentAddress
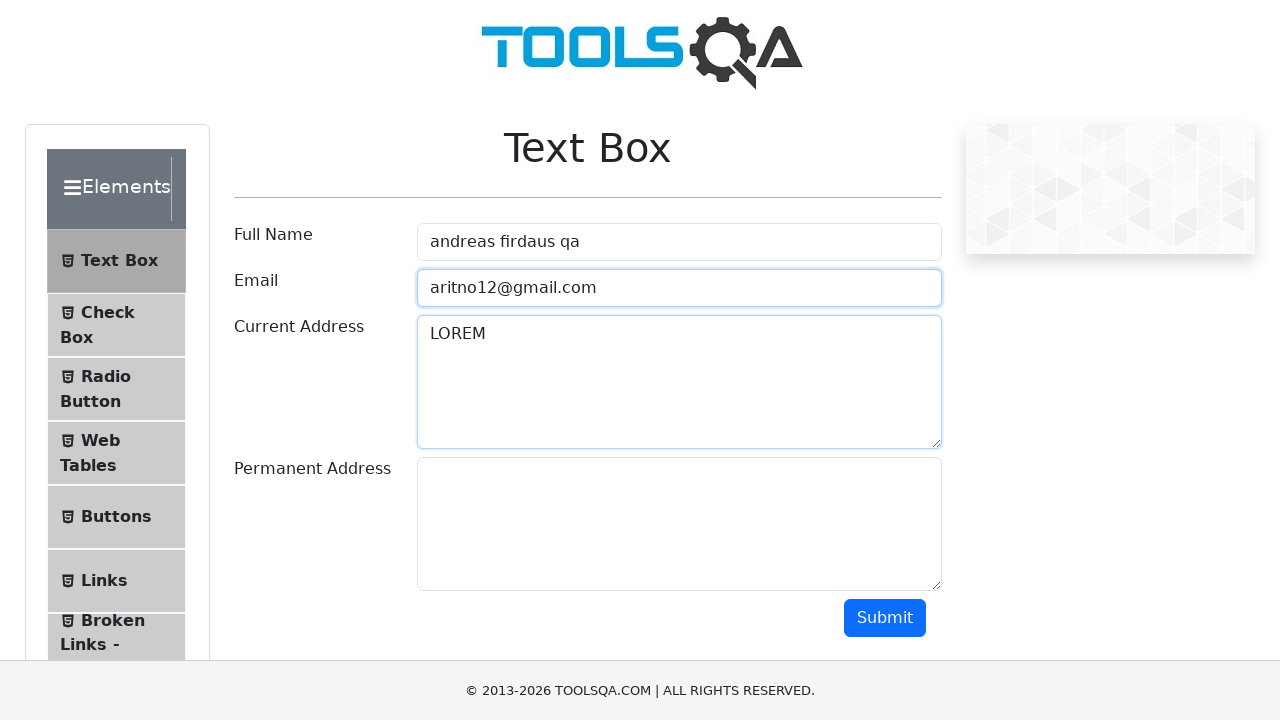

Filled permanent address field with 'LOREM' on #permanentAddress
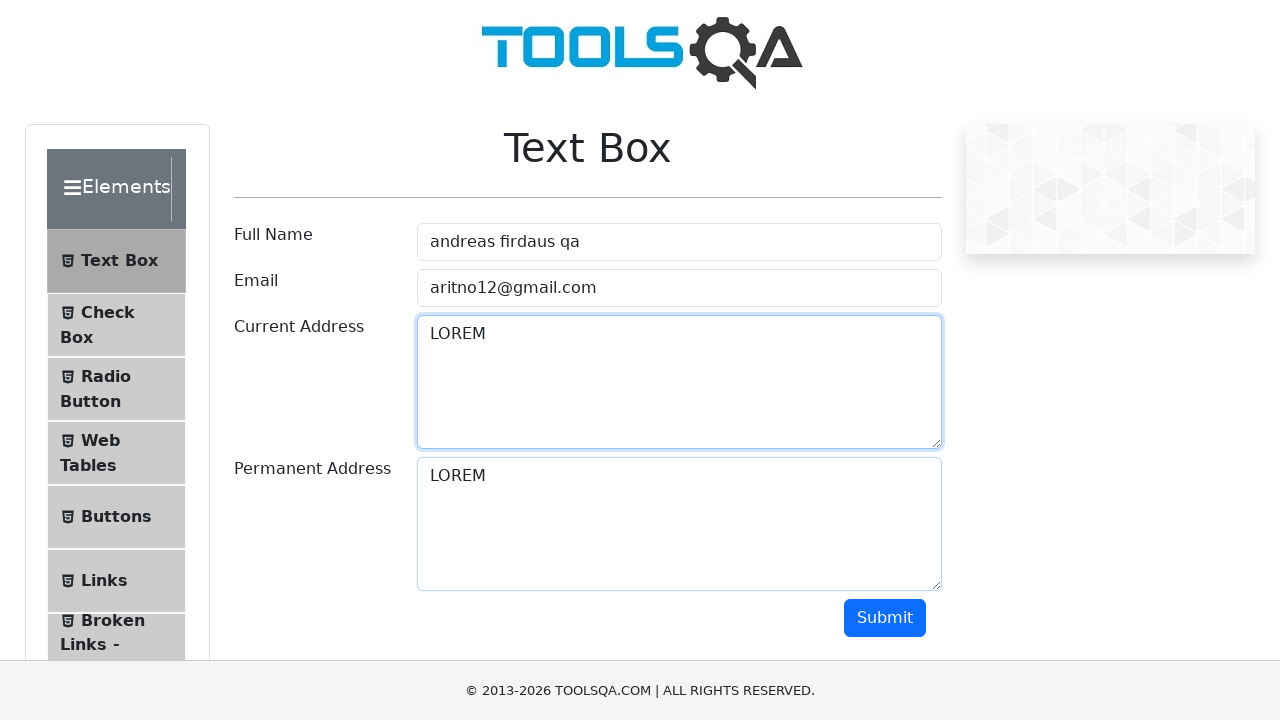

Scrolled down 500 pixels to reveal submit button
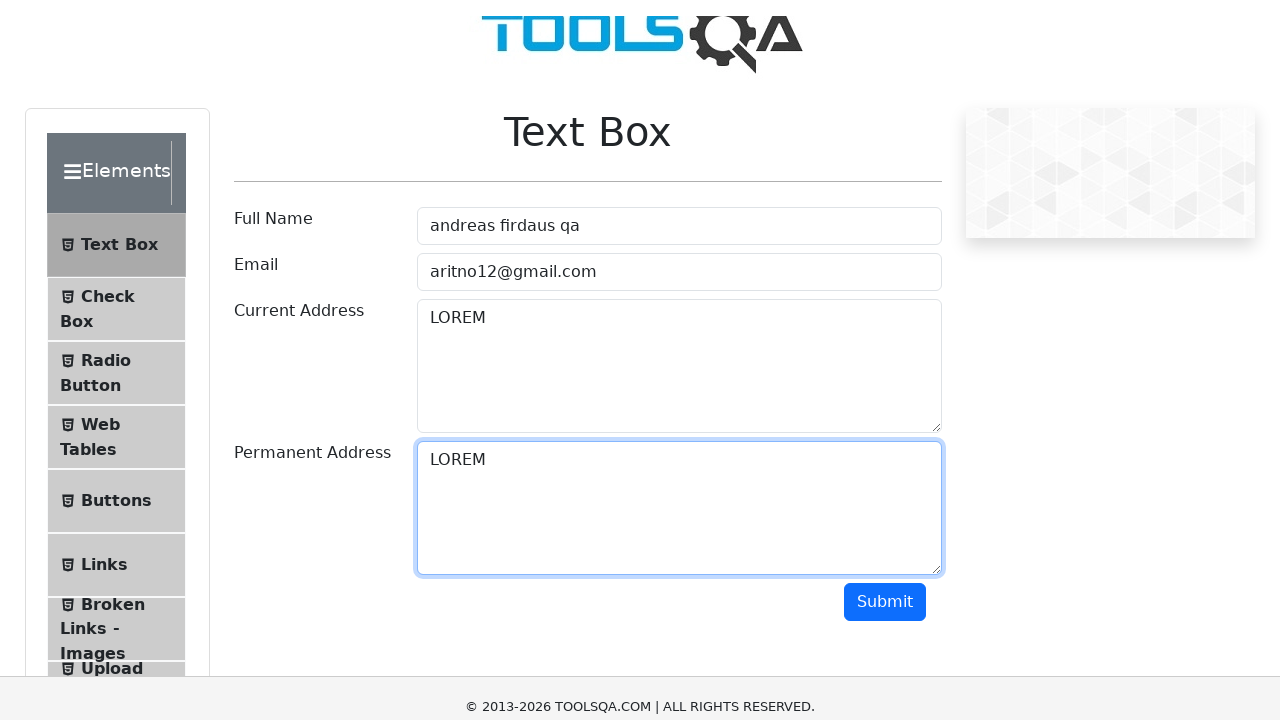

Clicked the submit button at (885, 118) on #submit
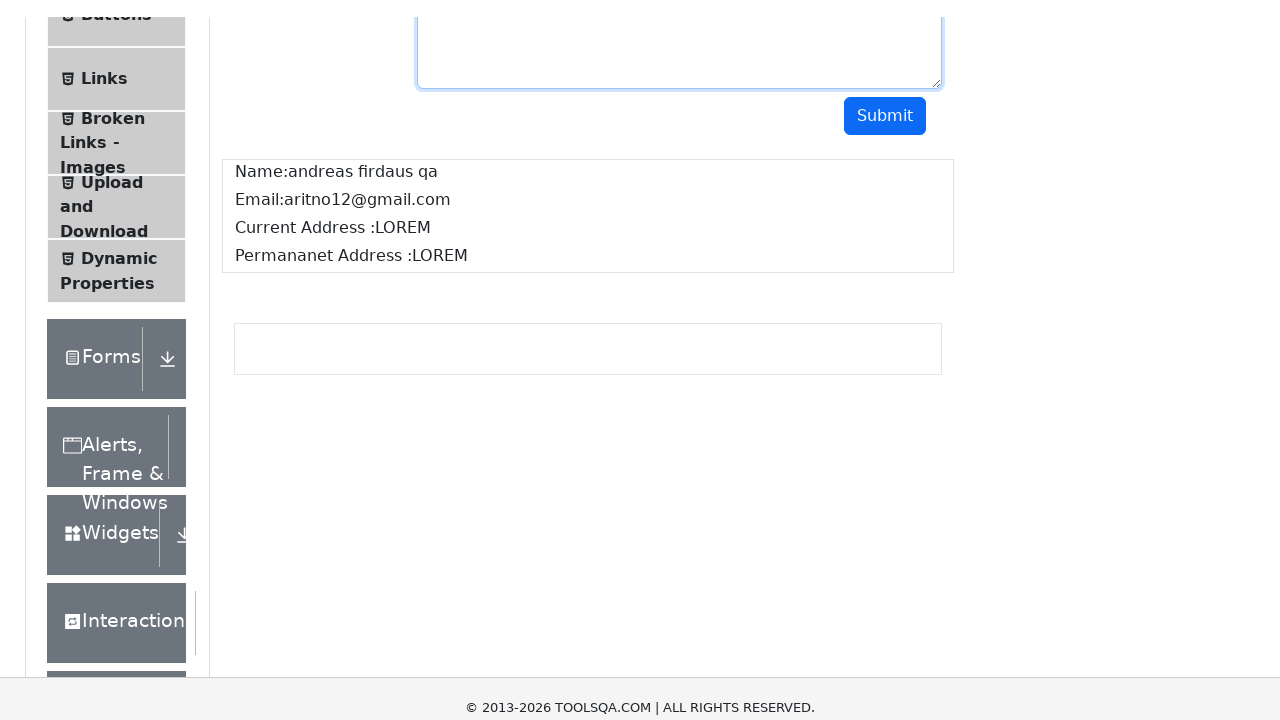

Waited 3 seconds for form submission to complete
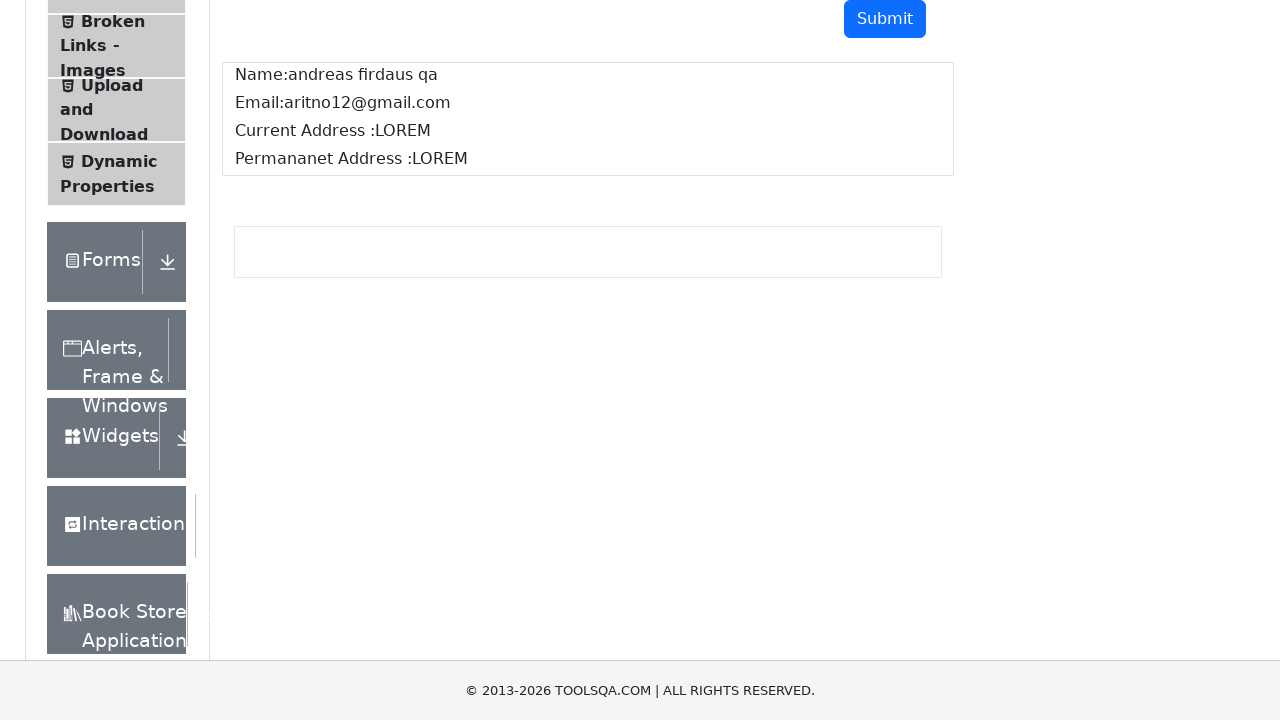

Form output element appeared
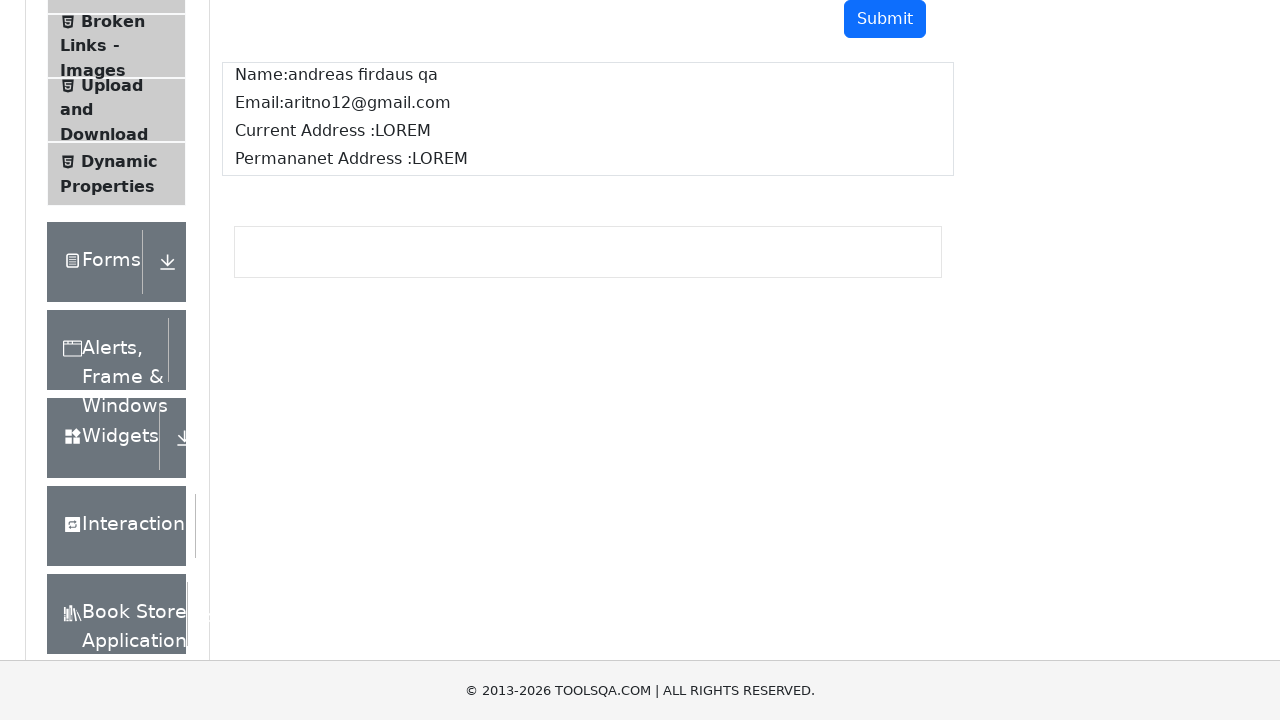

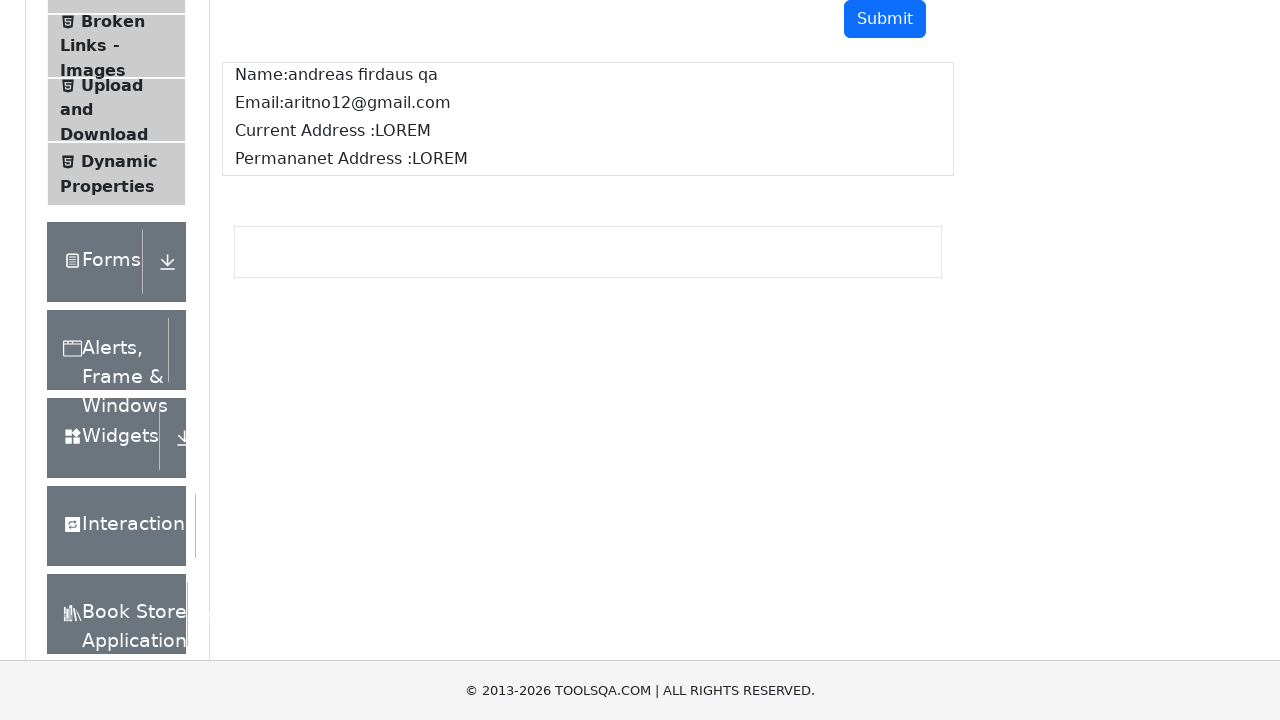